Navigates to the Dark mode page and verifies the h1 heading is present

Starting URL: https://flowbite-svelte.com/darkmode

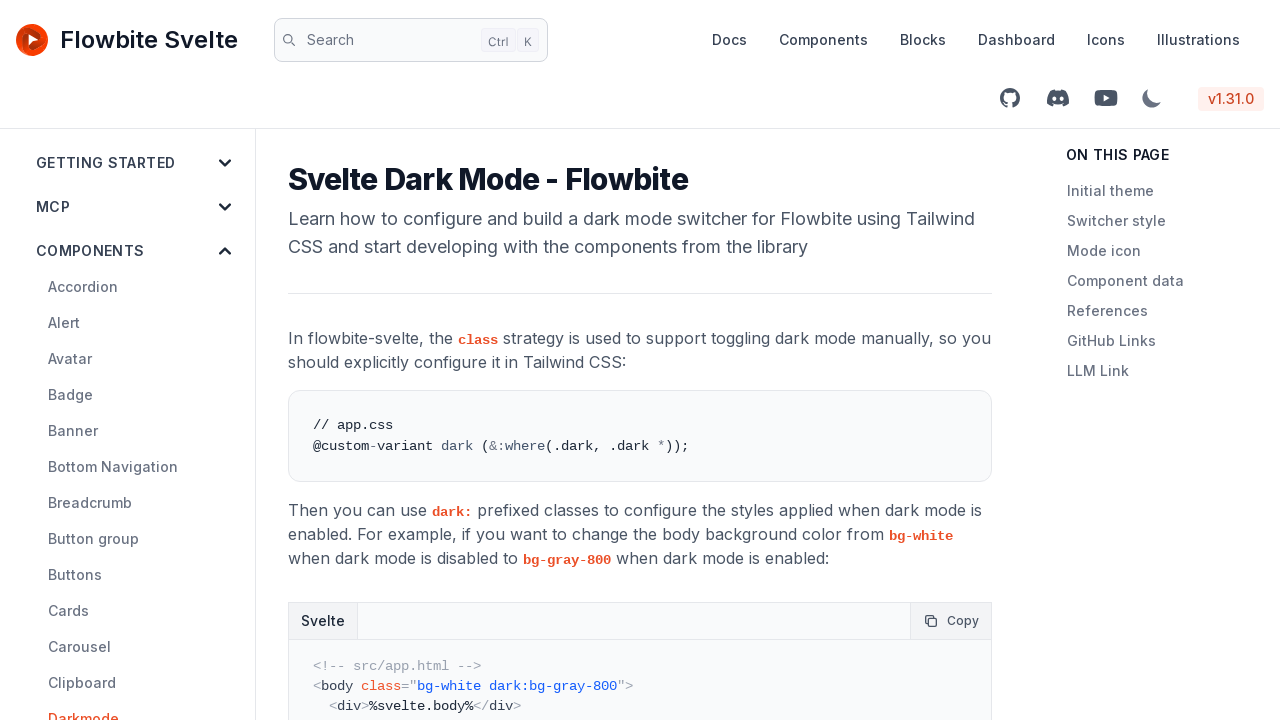

Navigated to Dark mode page
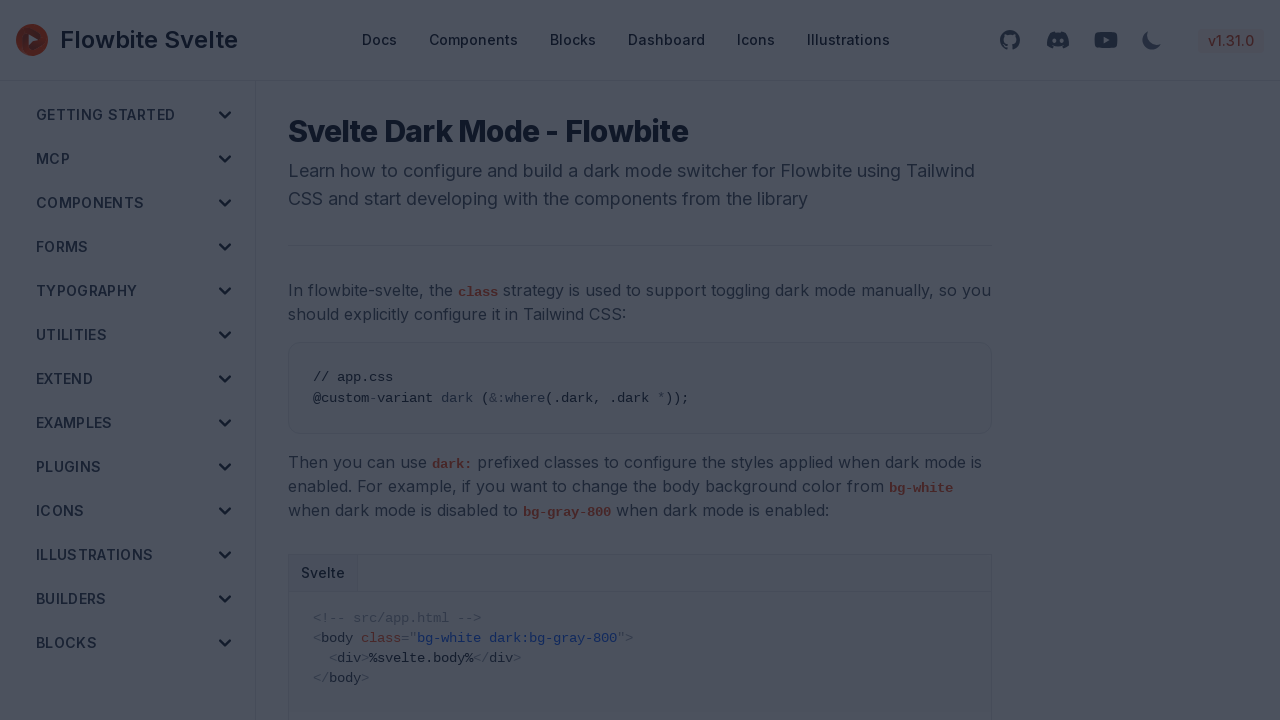

h1 heading loaded on page
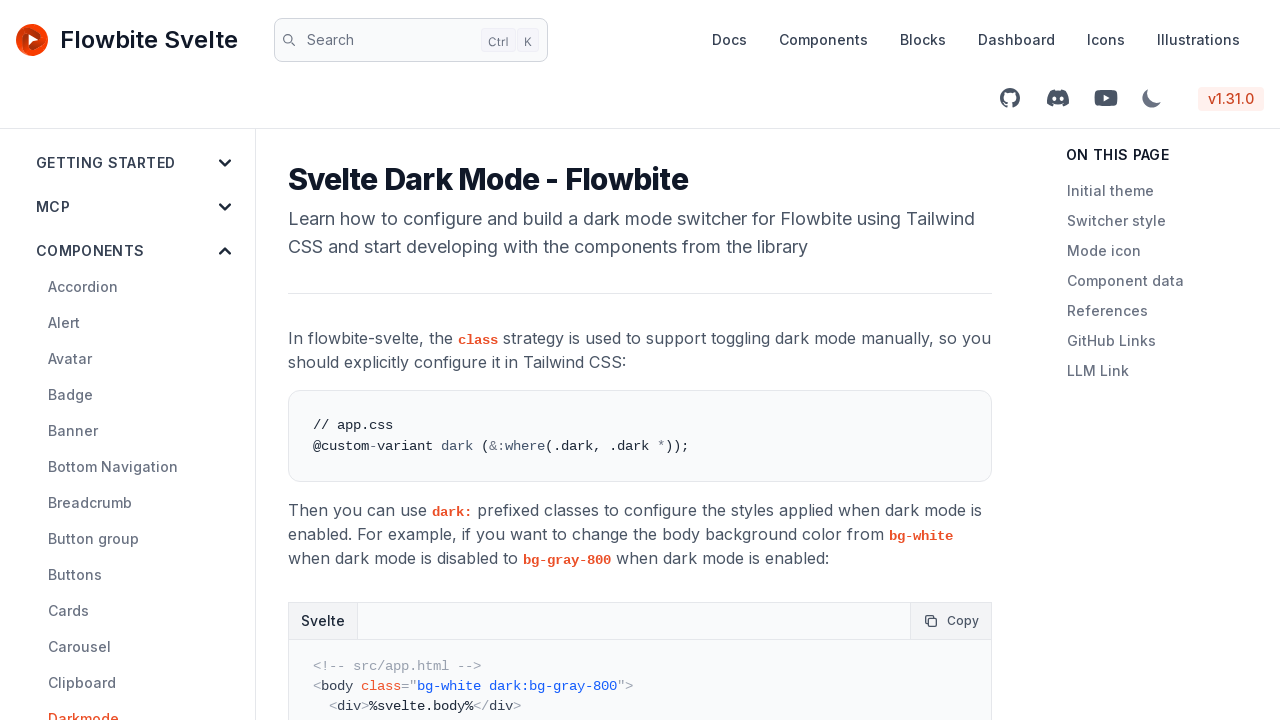

Verified h1 heading is visible
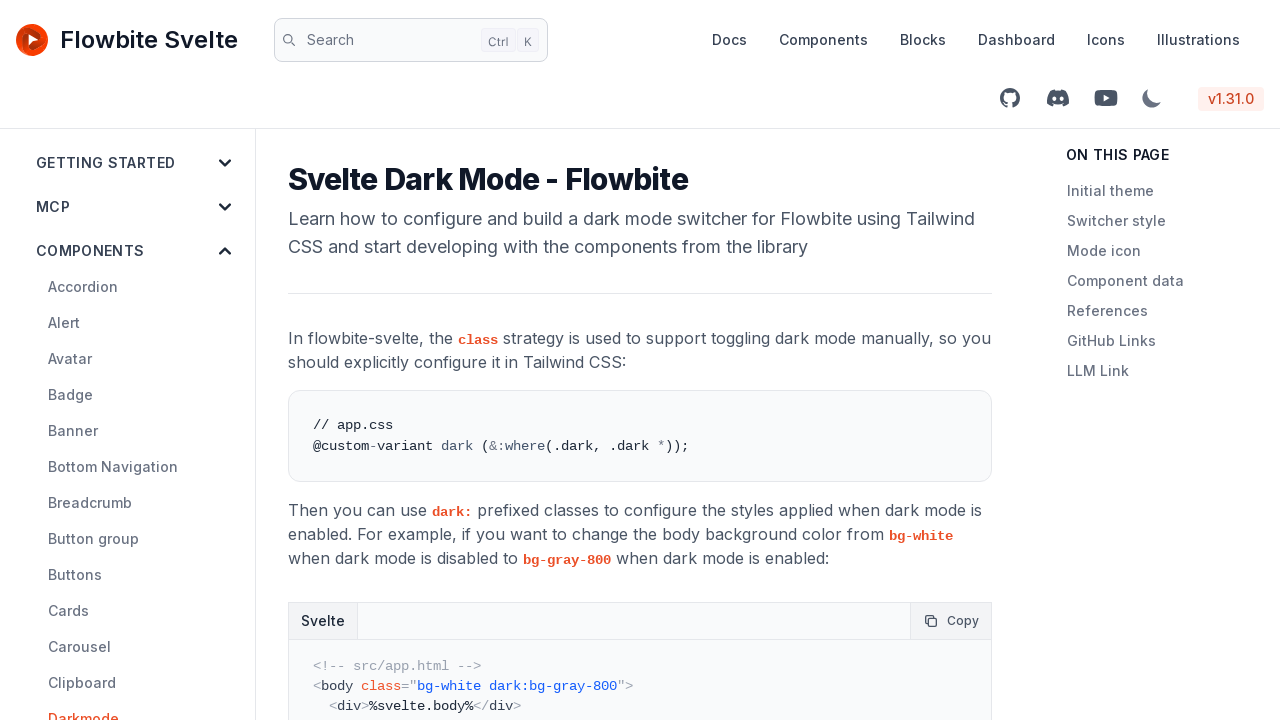

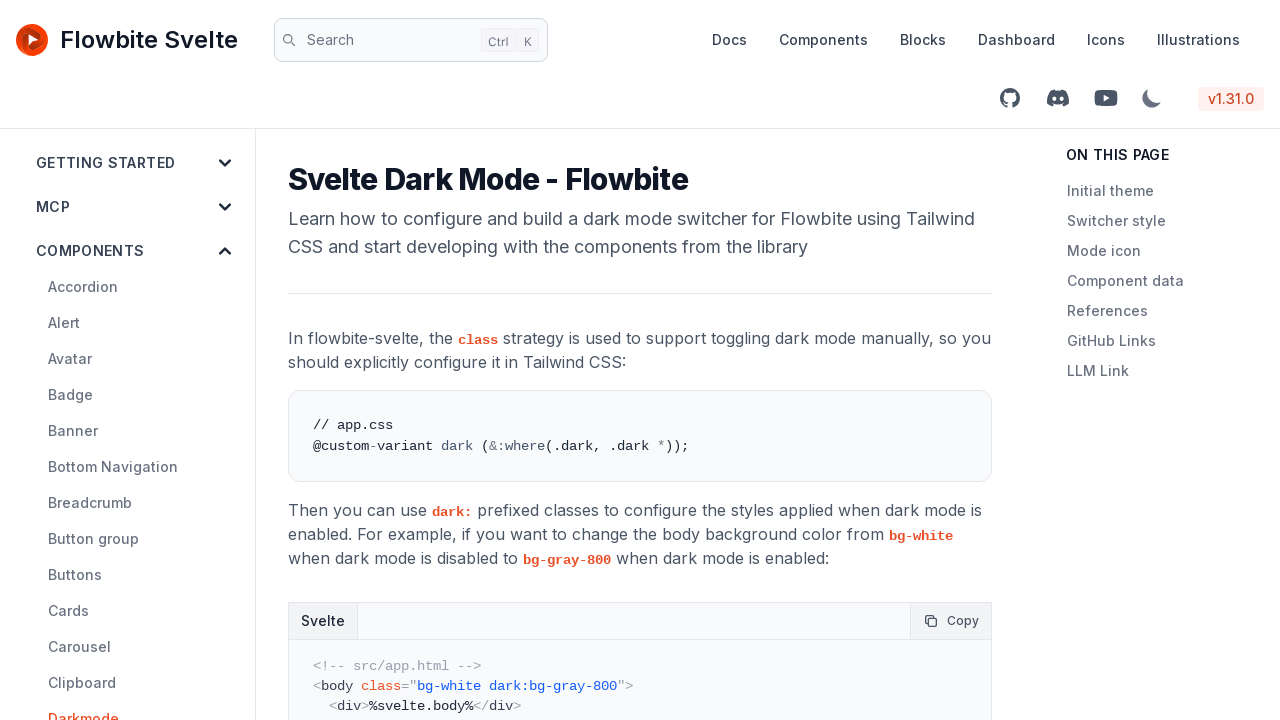